Demonstrates XPath sibling and parent traversal by locating buttons in the header using following-sibling and parent axis, then retrieving their text content.

Starting URL: https://rahulshettyacademy.com/AutomationPractice/

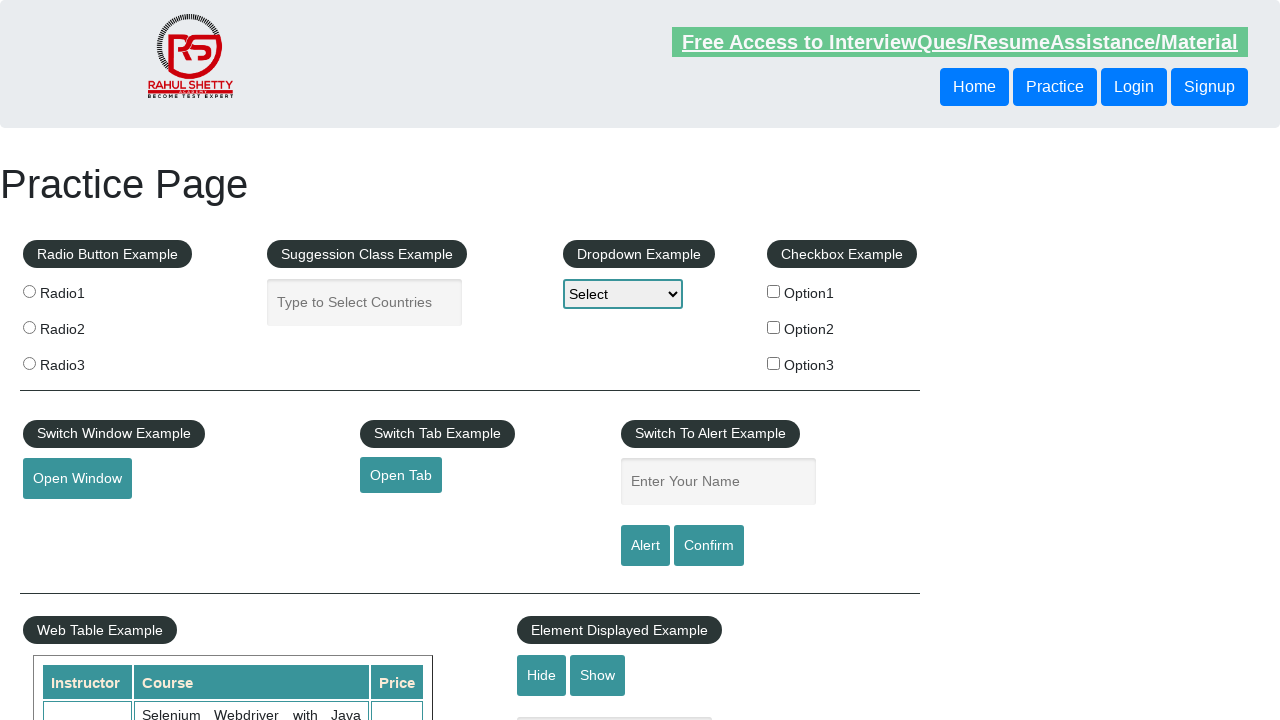

Waited for header button to be visible
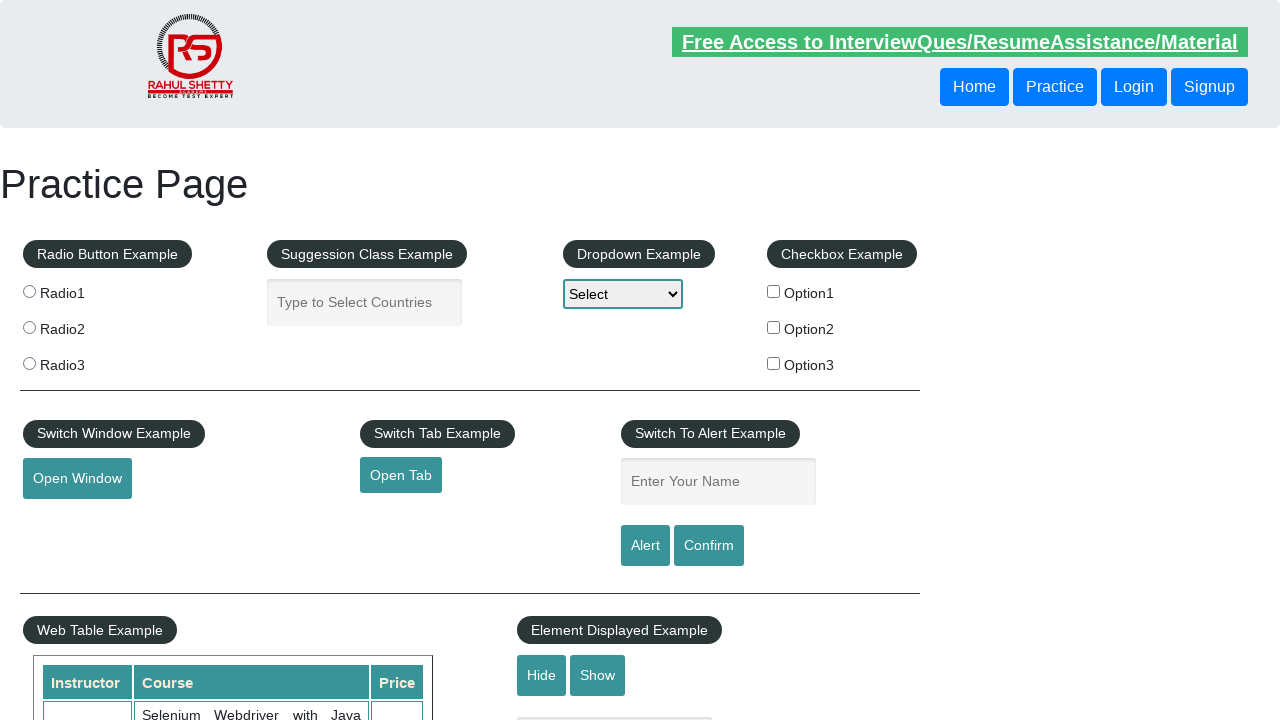

Retrieved following-sibling button text: Login
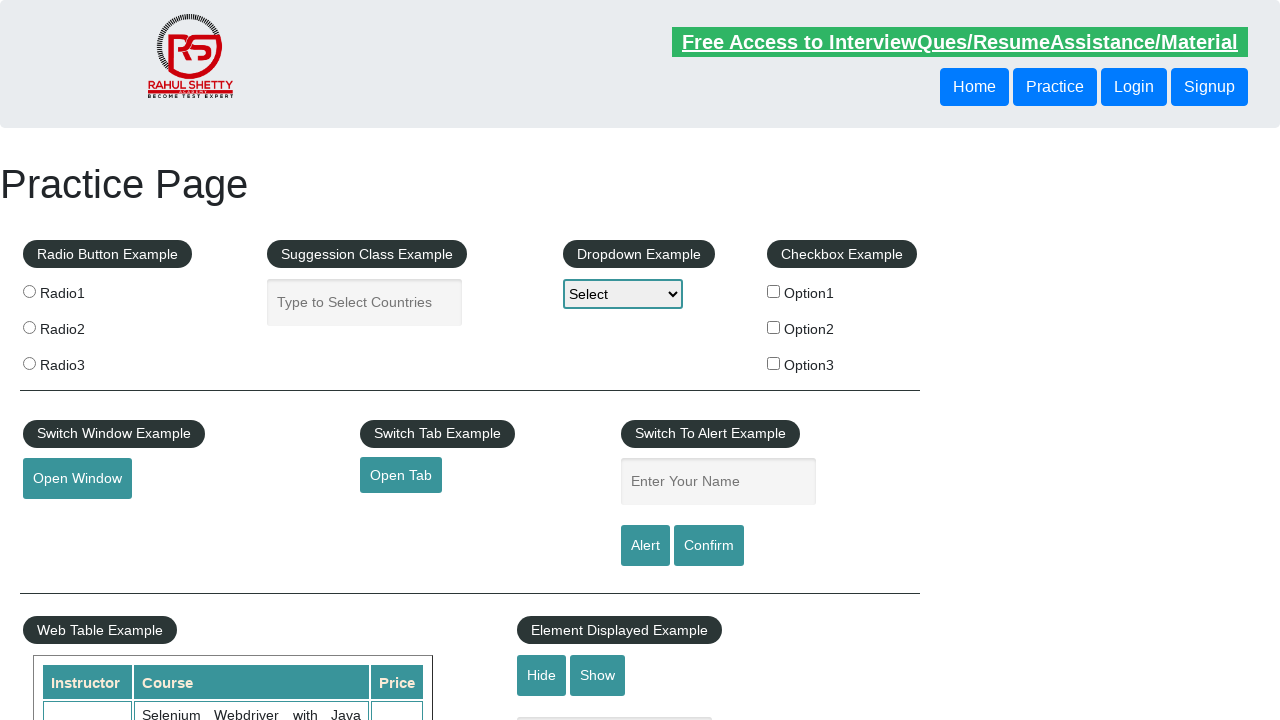

Retrieved parent traversal button text: Login
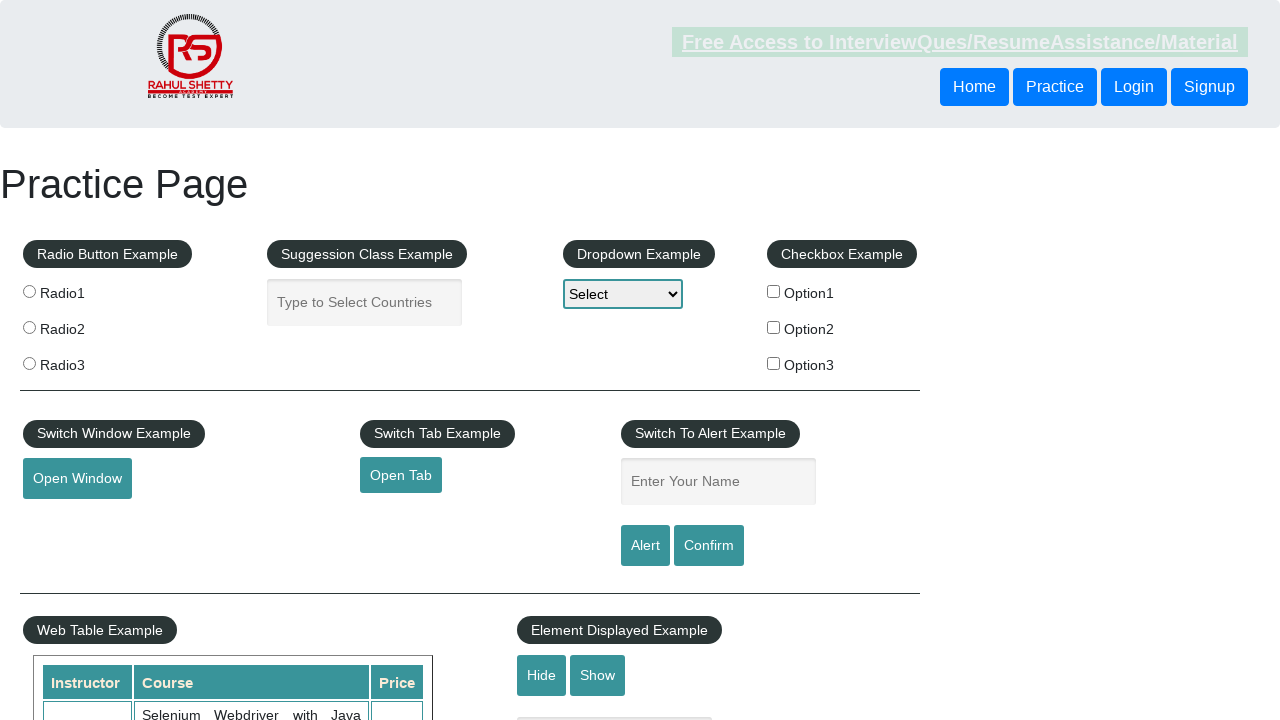

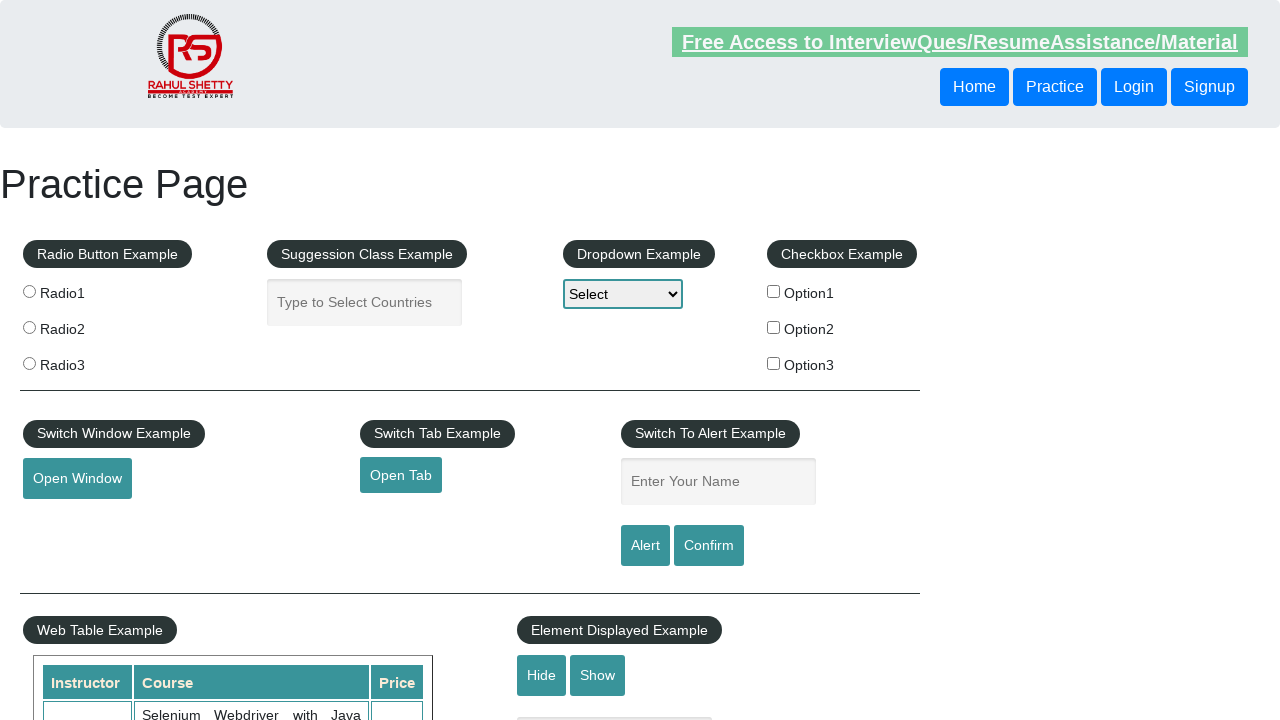